Tests user registration form by filling in the username field and clicking the Sign up button

Starting URL: https://thetestingworld.com/testings/

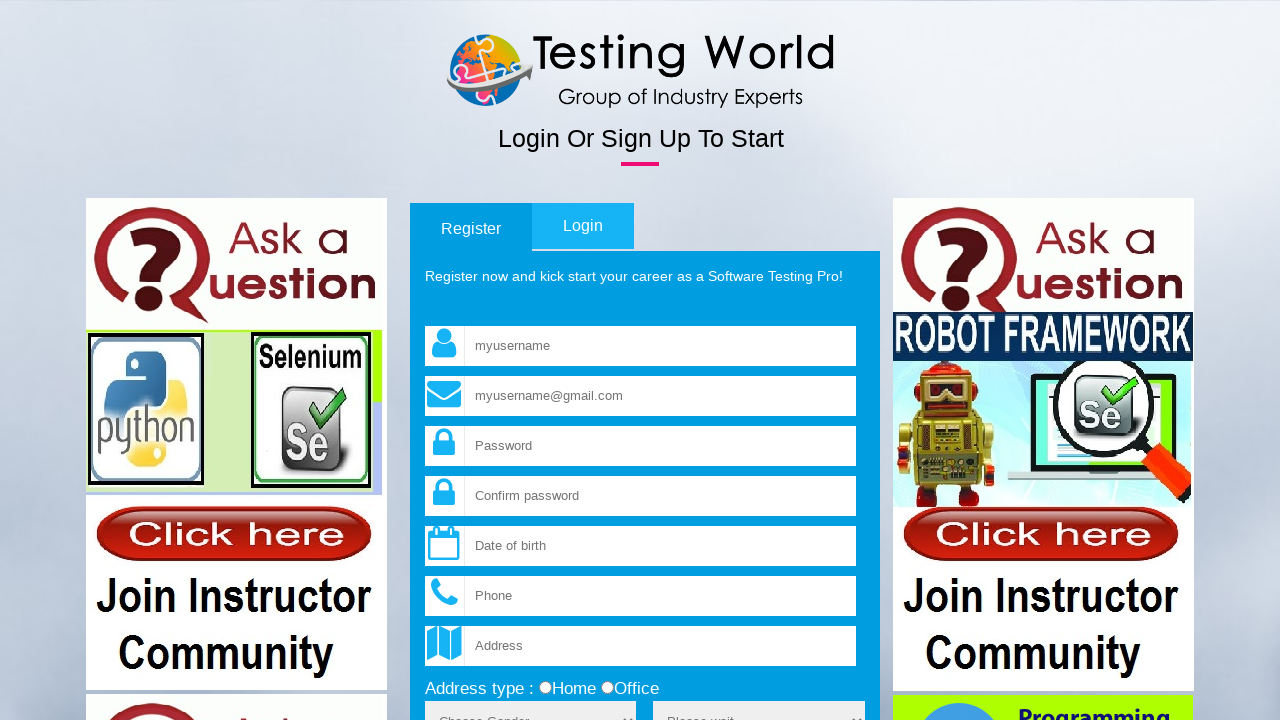

Filled username field with 'Hello' on input[name='fld_username']
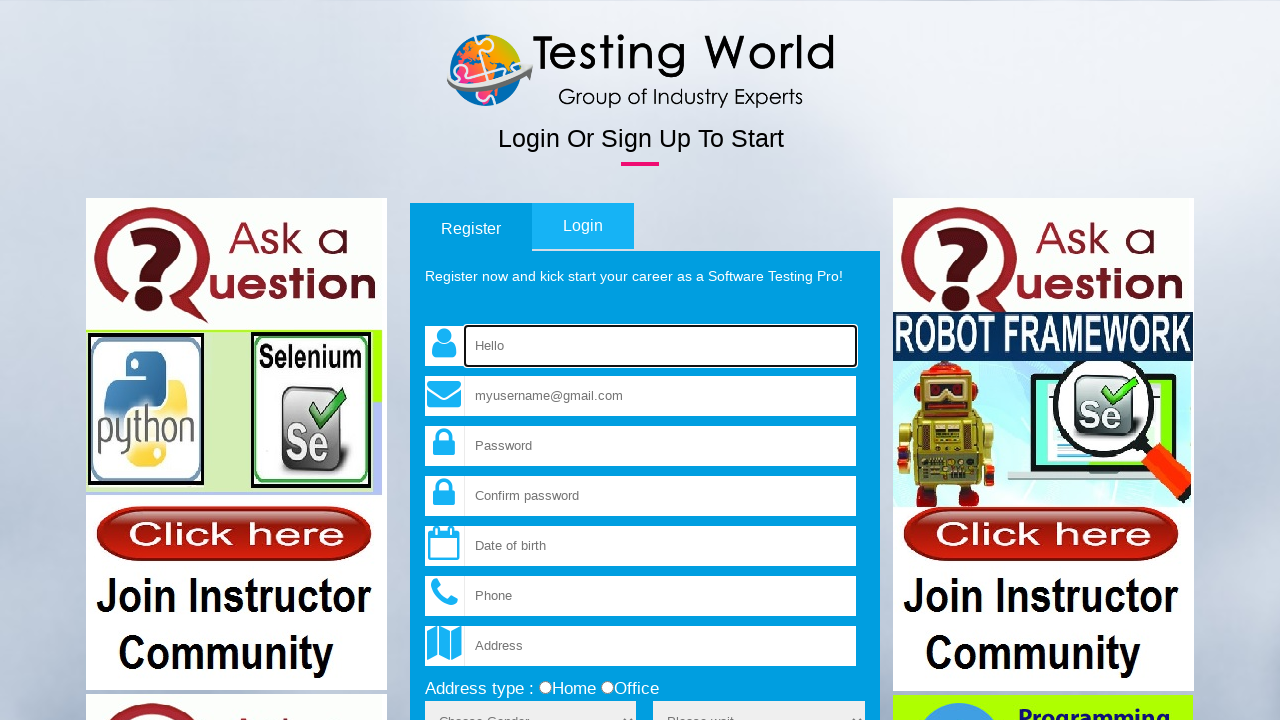

Filled username field with 'Testing' on input[name='fld_username']
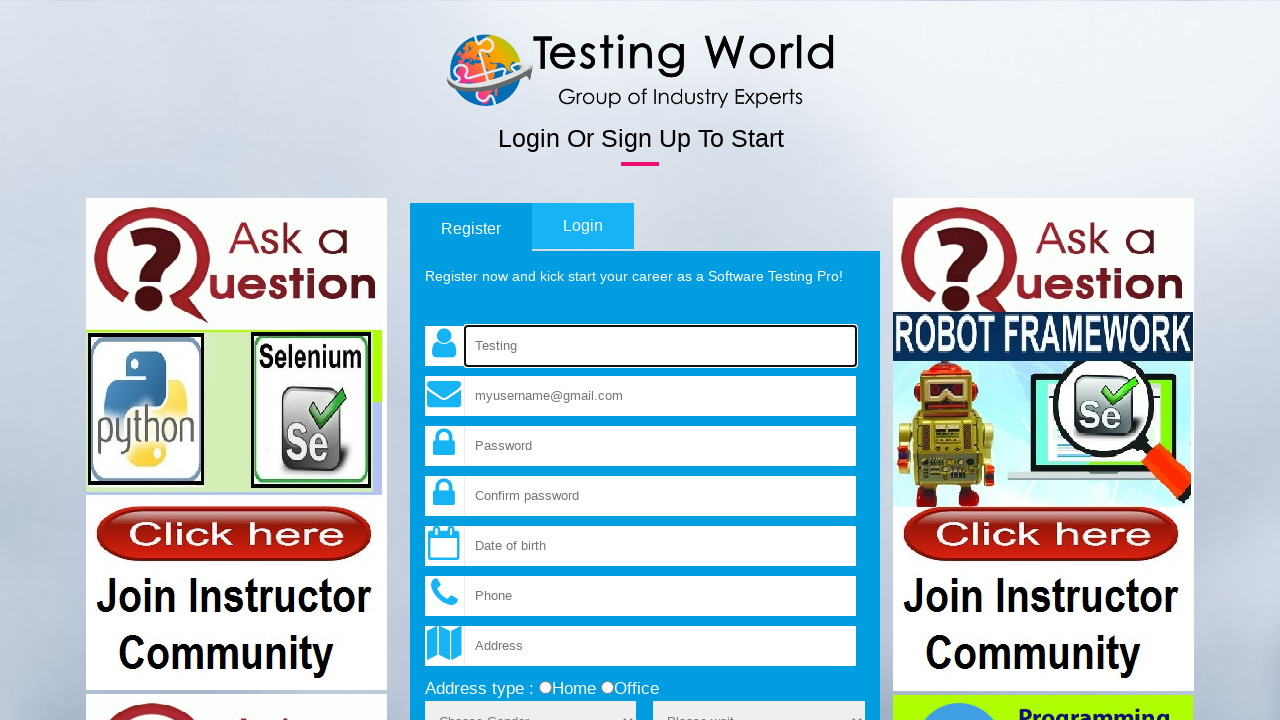

Clicked Sign up button at (831, 361) on input[value='Sign up']
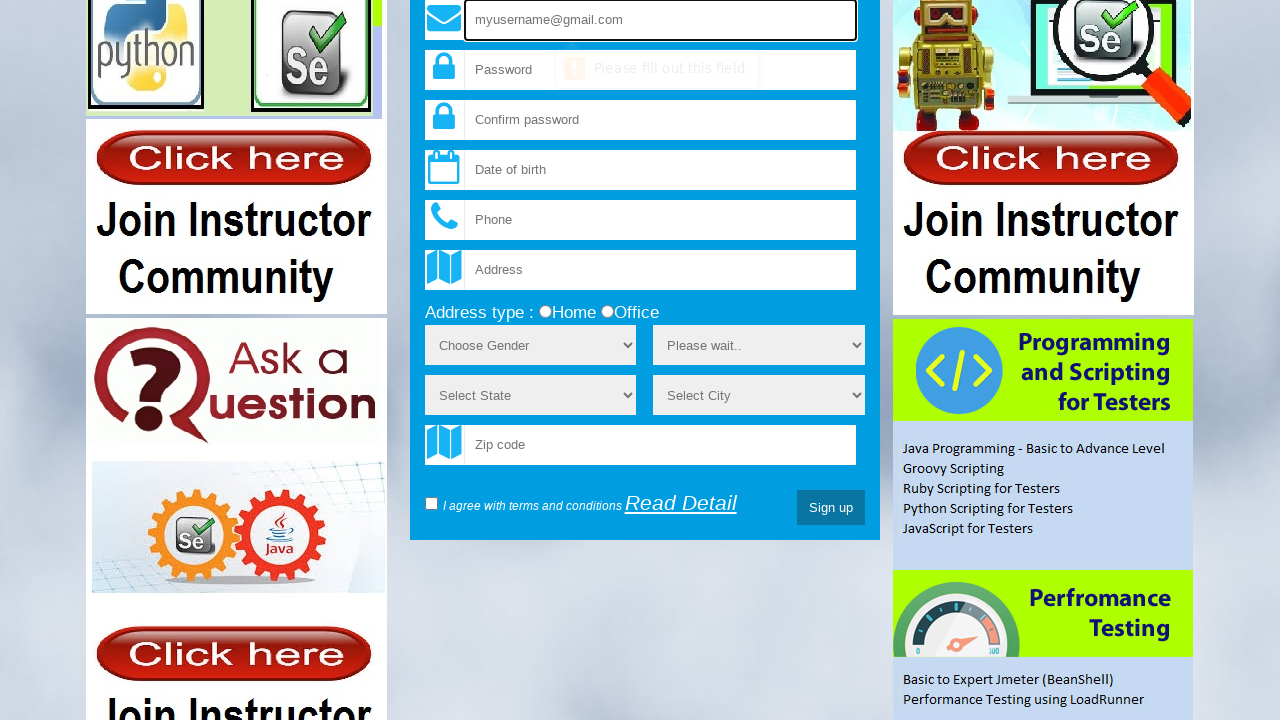

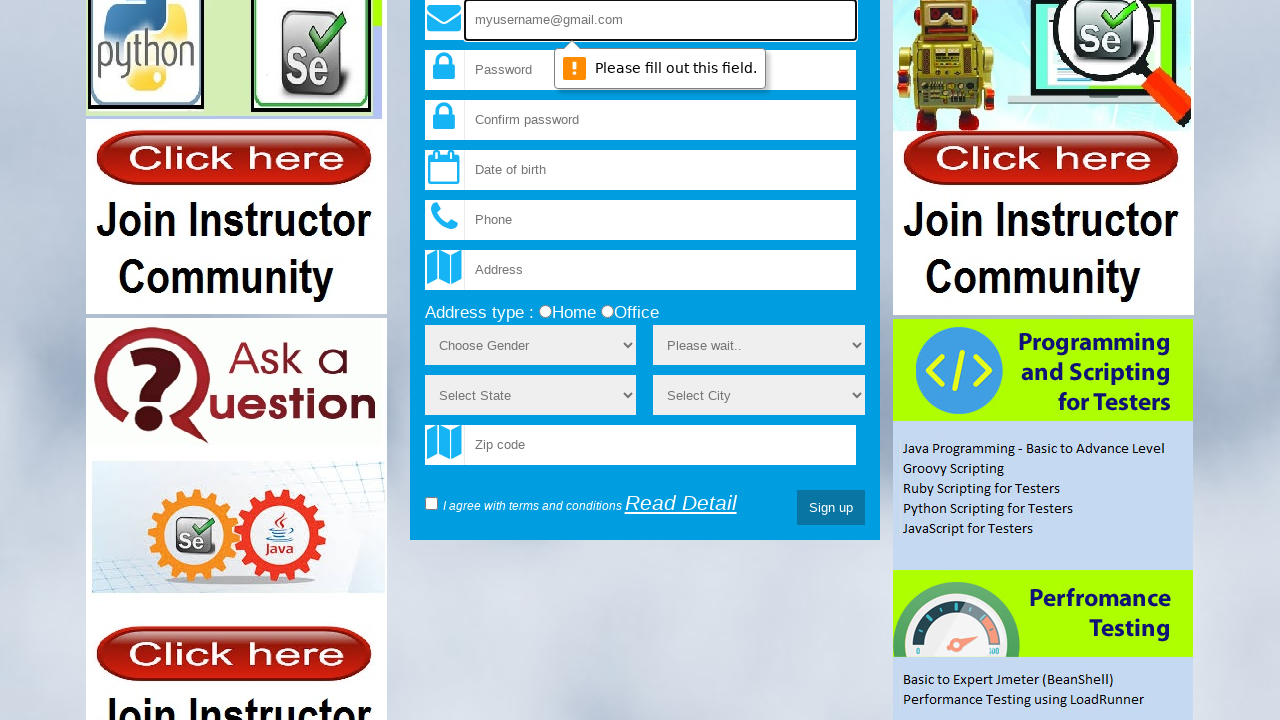